Navigates to the Time and Date world clock page and verifies that the world clock table with city information is displayed and accessible.

Starting URL: https://www.timeanddate.com/worldclock/

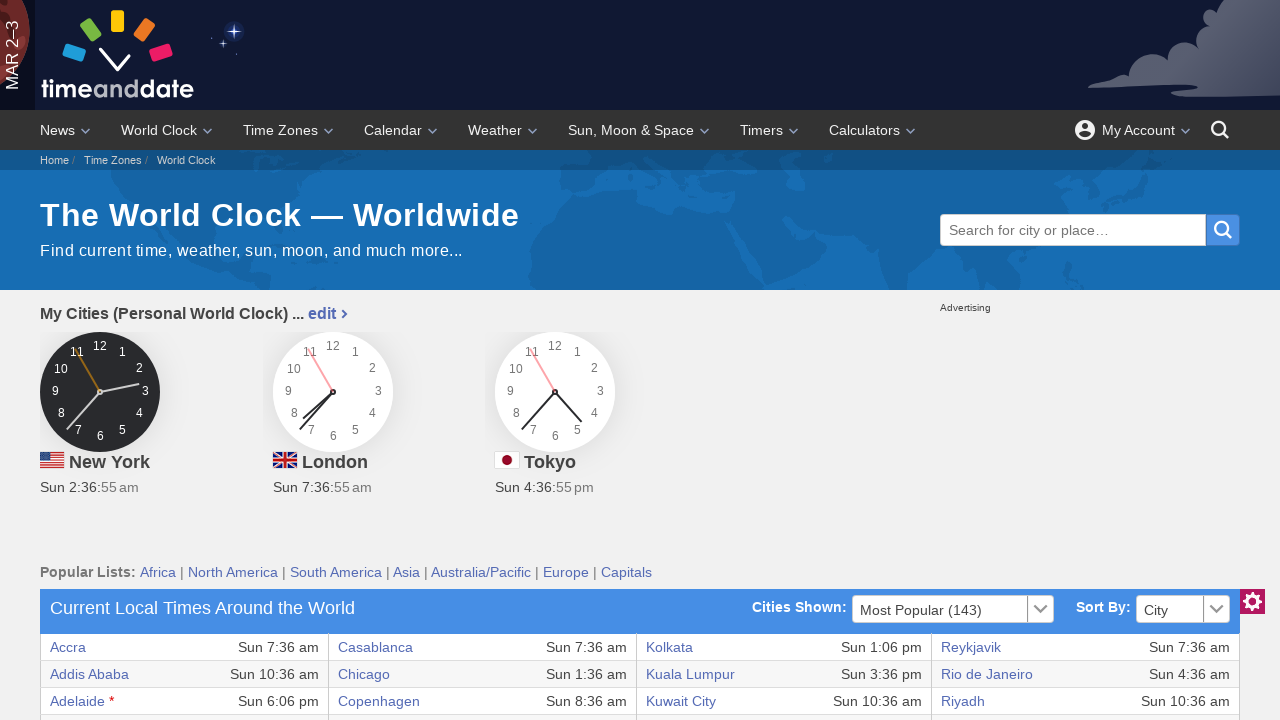

World clock table loaded with visible rows
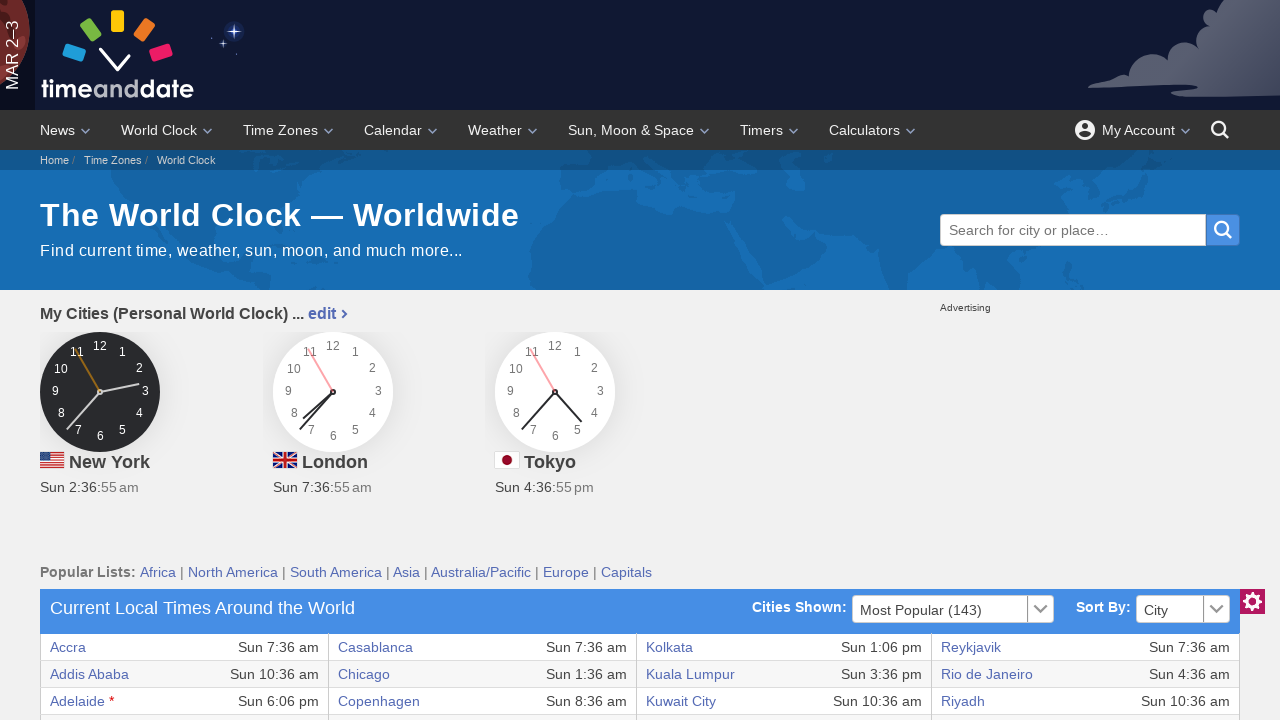

Located first row of world clock table
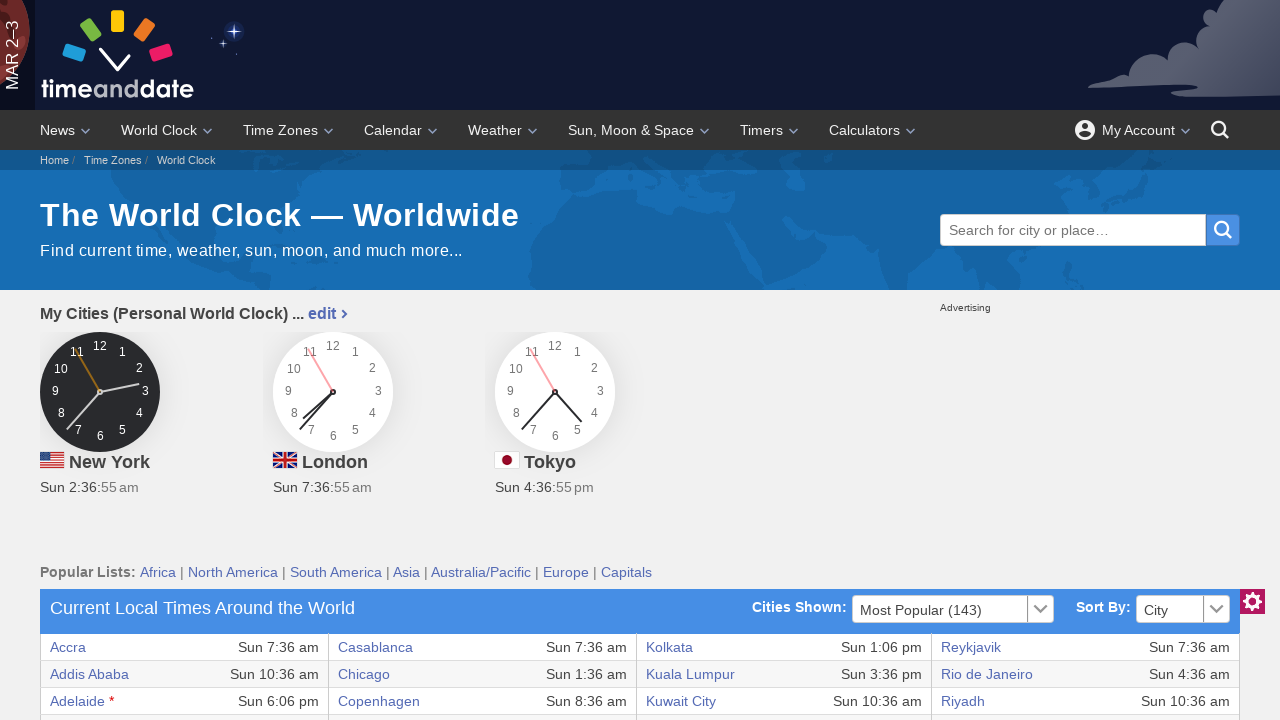

First row of table is visible
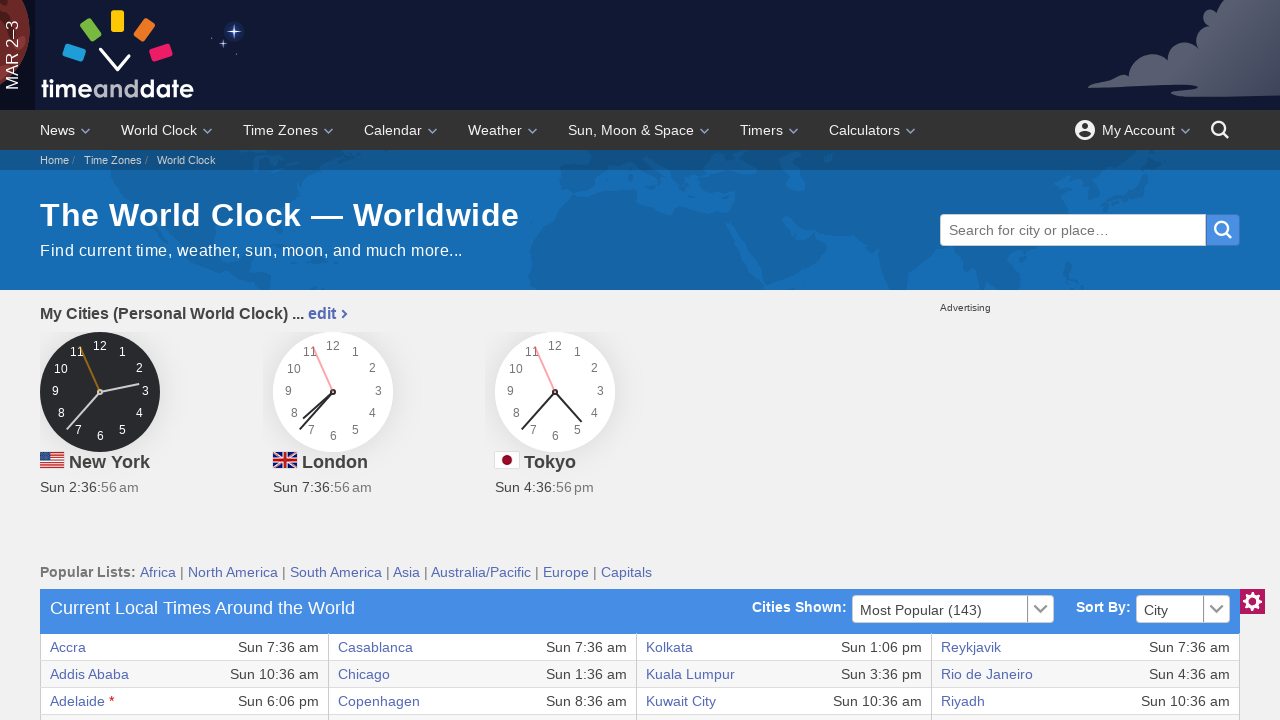

Column 1 of first row is visible and contains city/time data
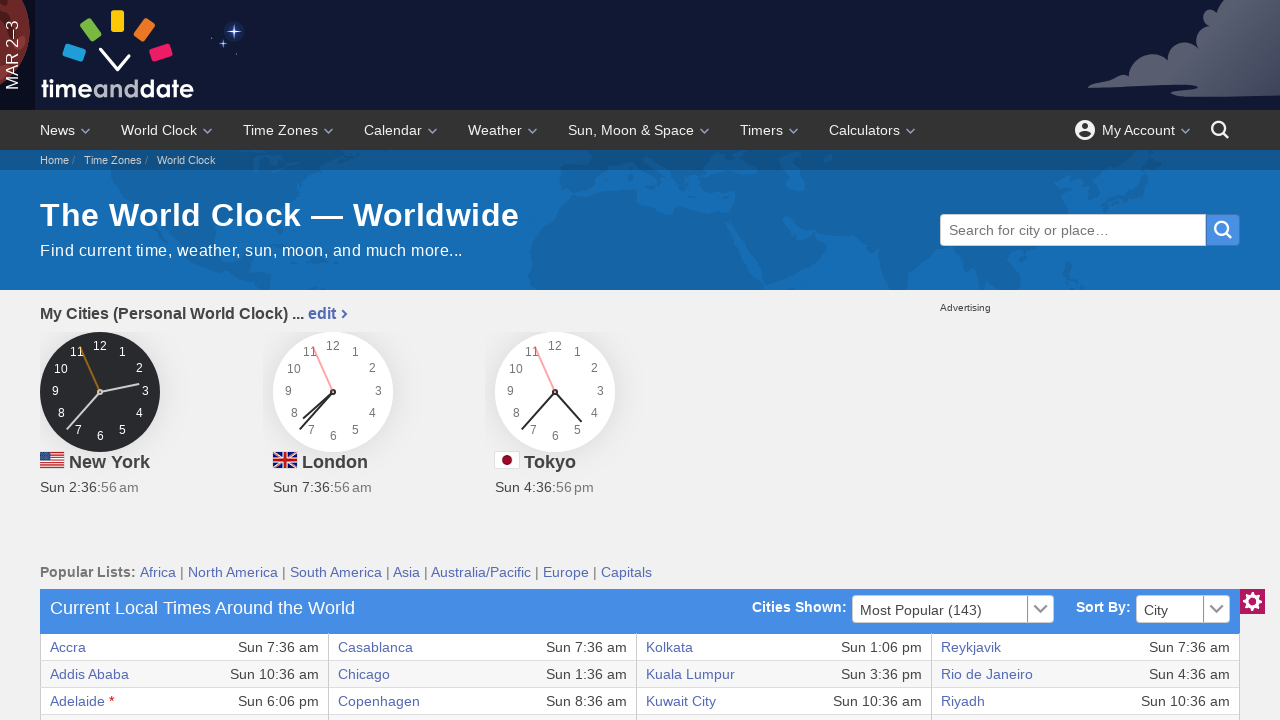

Column 2 of first row is visible and contains city/time data
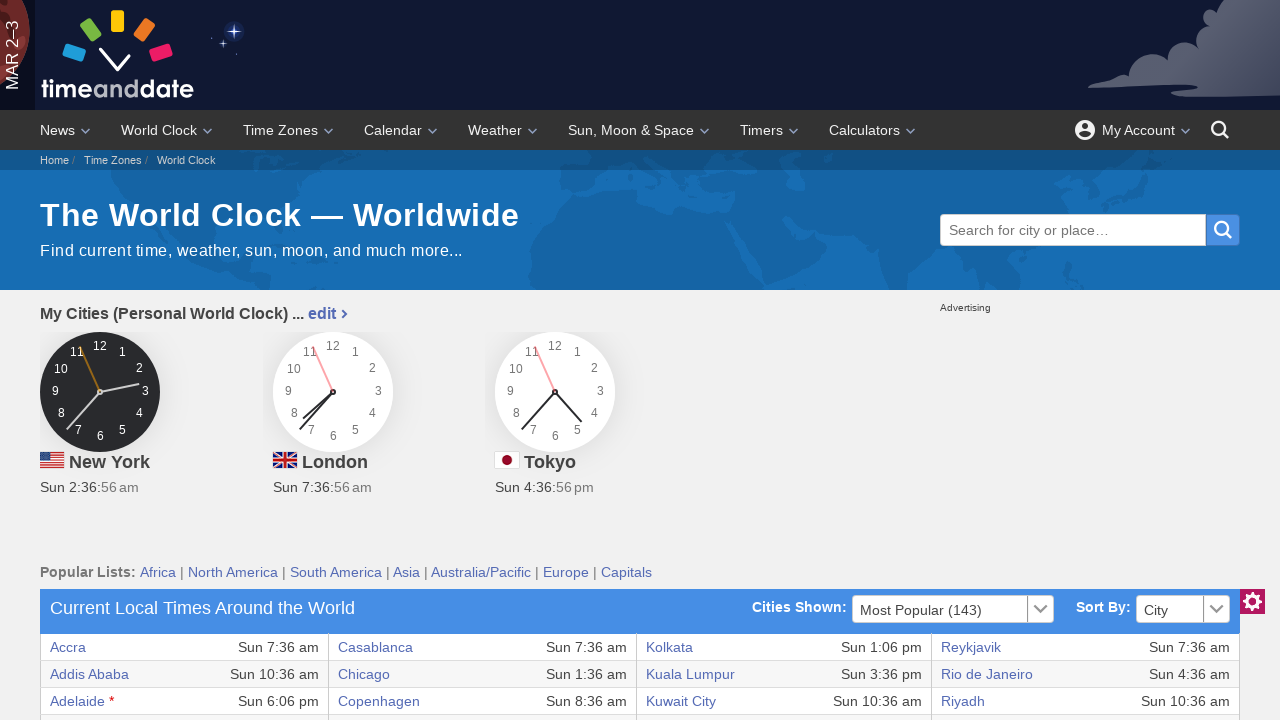

Column 3 of first row is visible and contains city/time data
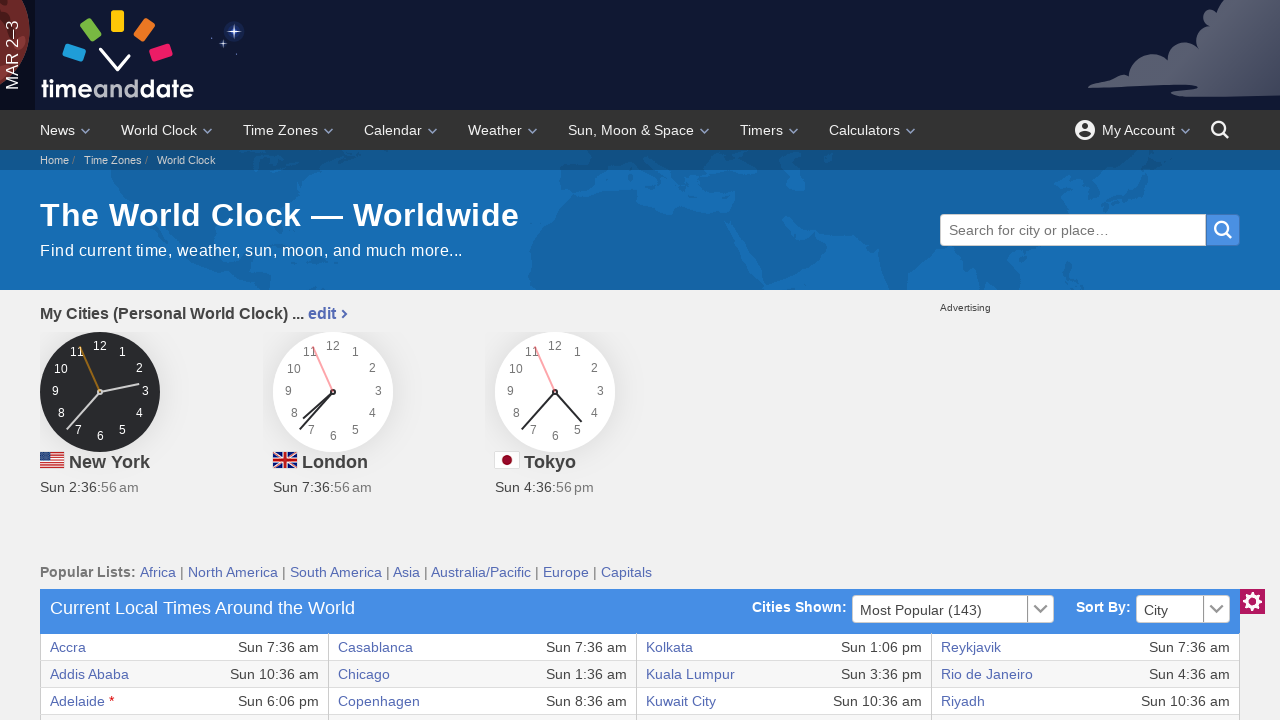

Column 4 of first row is visible and contains city/time data
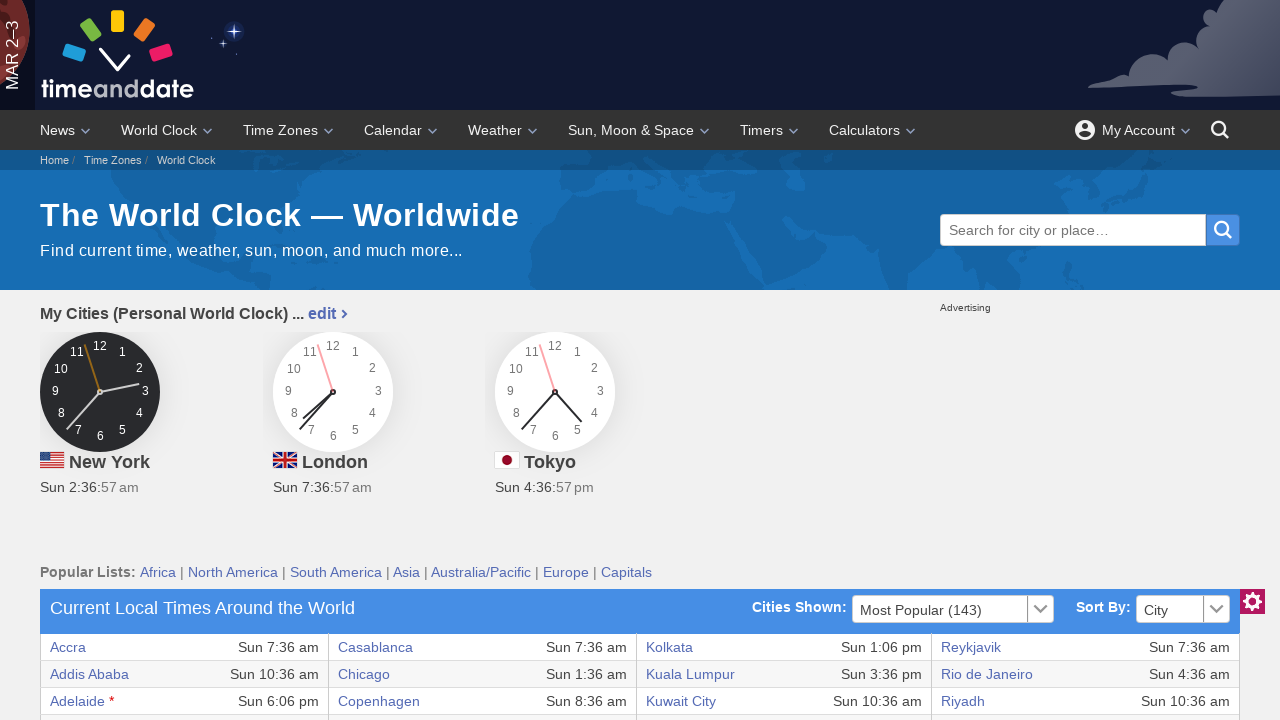

Column 5 of first row is visible and contains city/time data
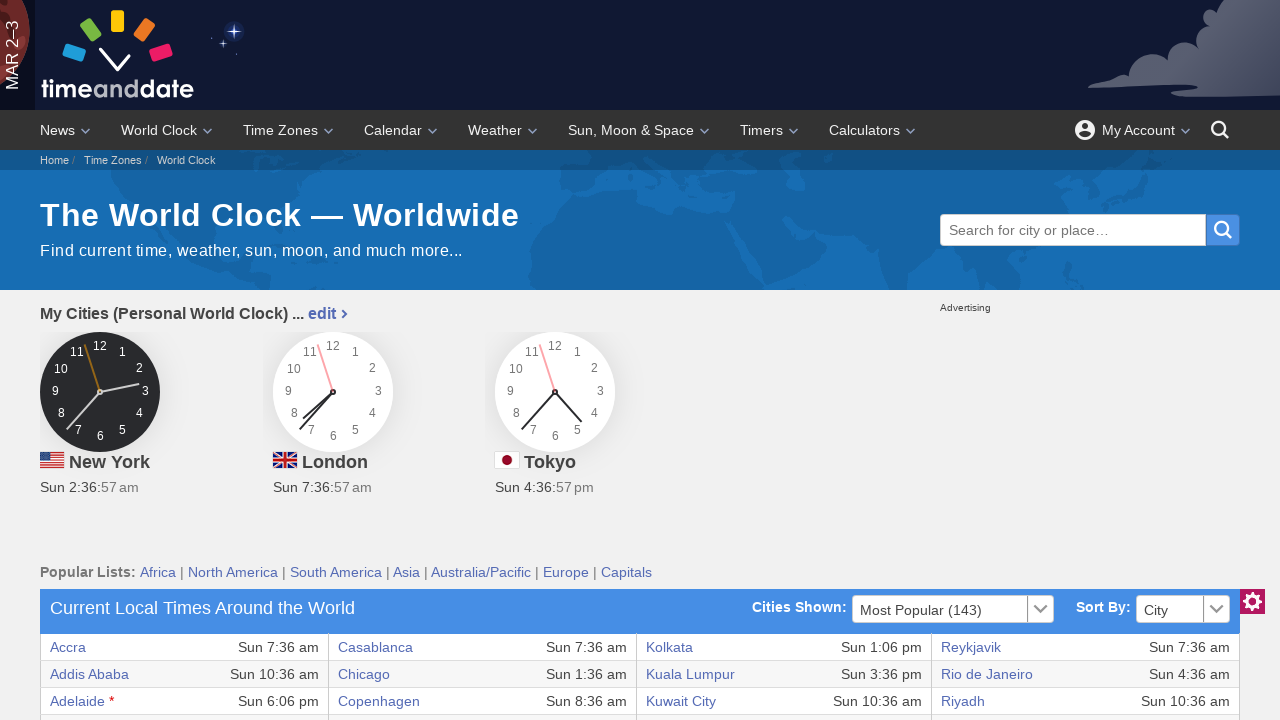

Column 6 of first row is visible and contains city/time data
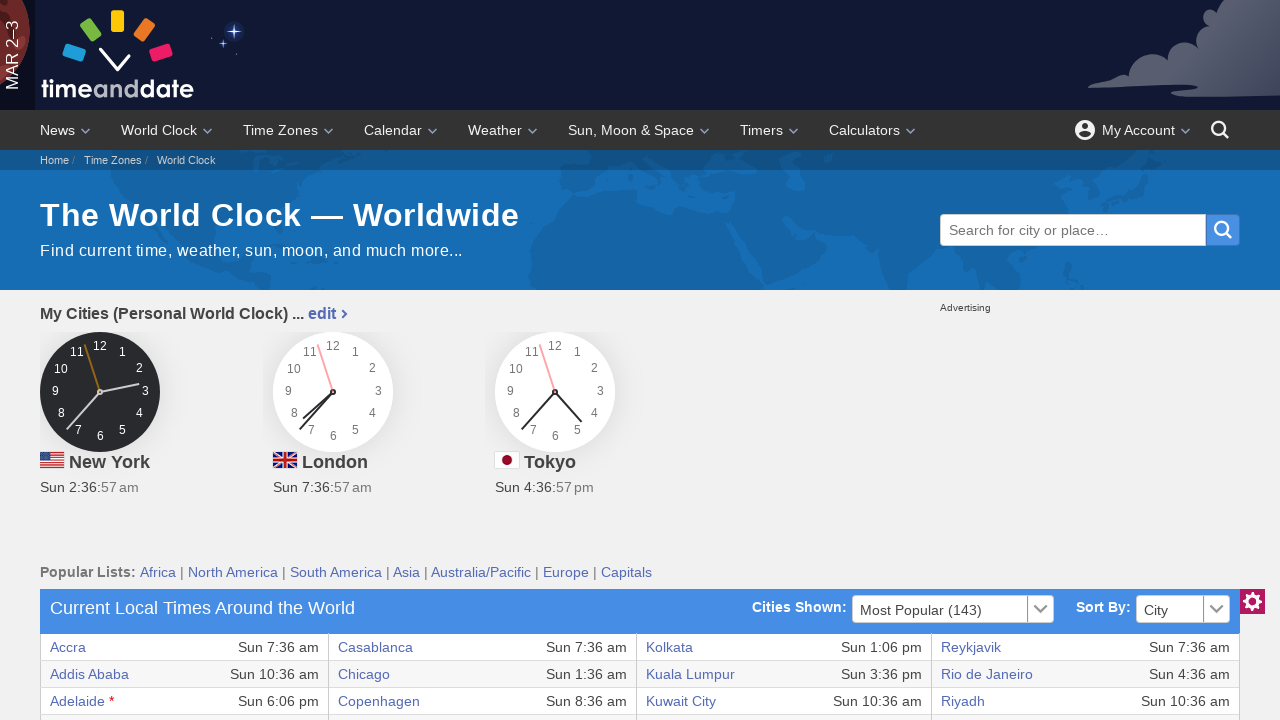

Column 7 of first row is visible and contains city/time data
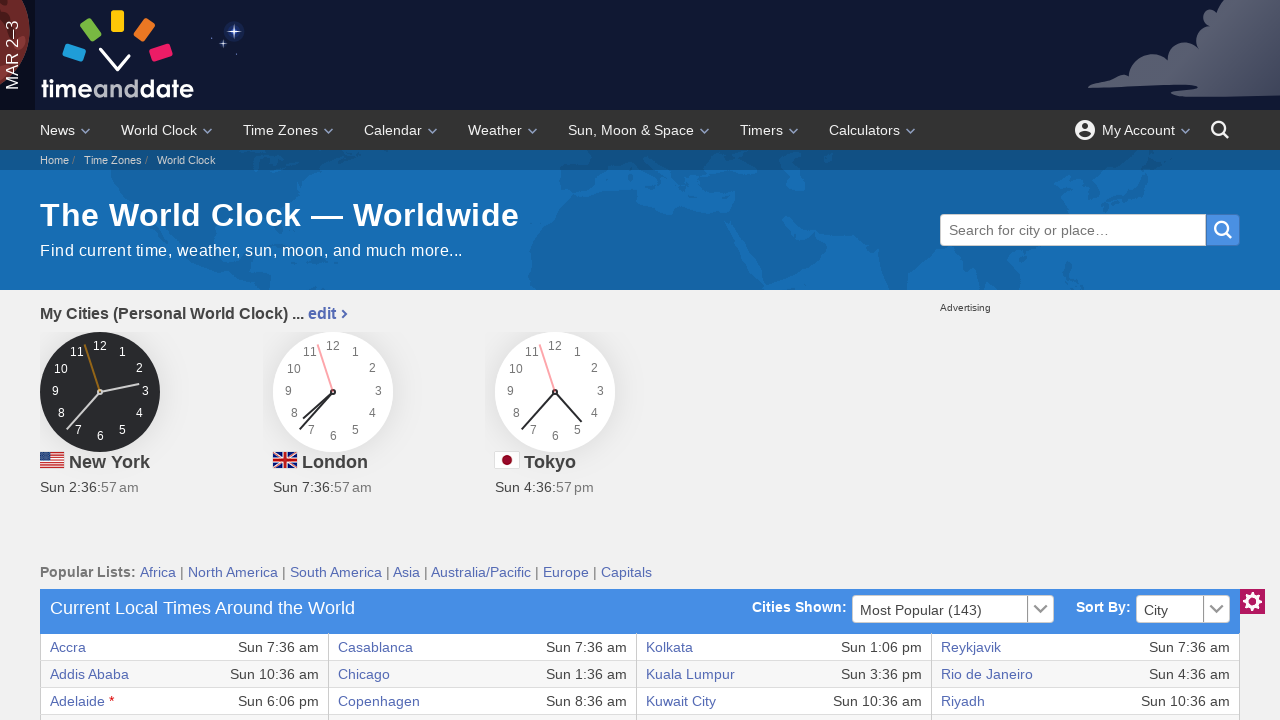

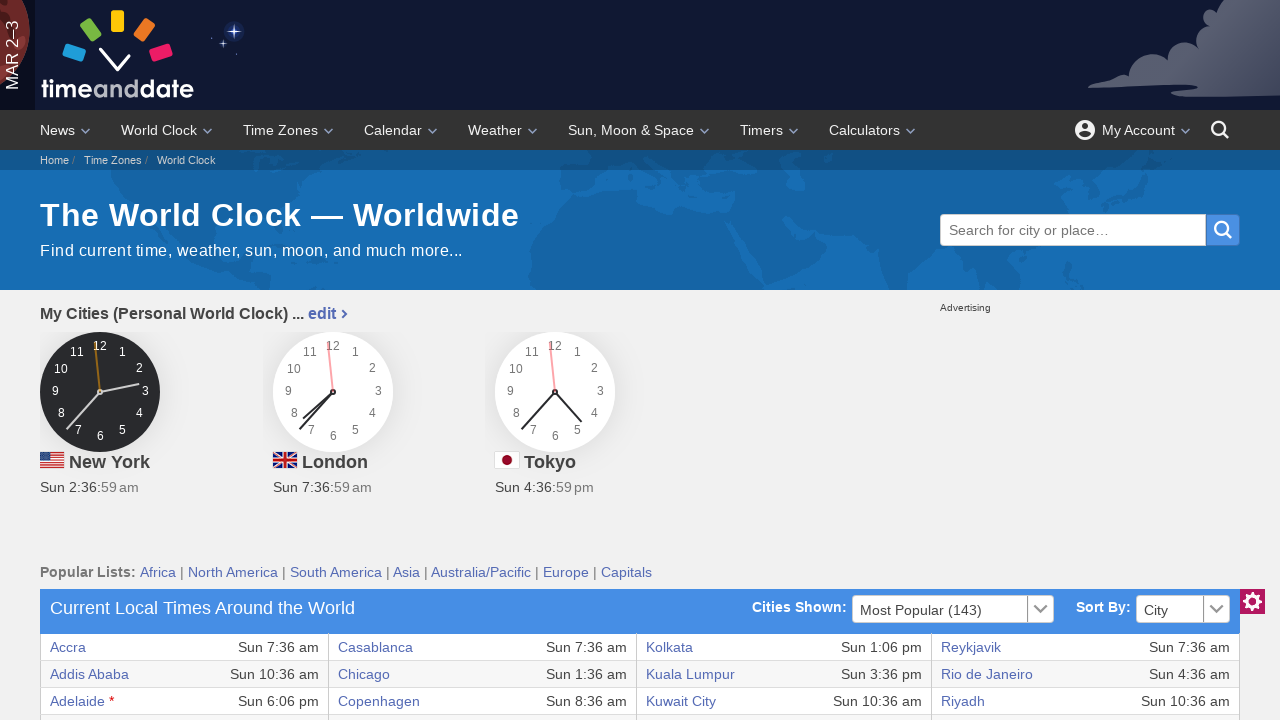